Tests double-click action on a heading element

Starting URL: https://www.selenium.dev/documentation/en/

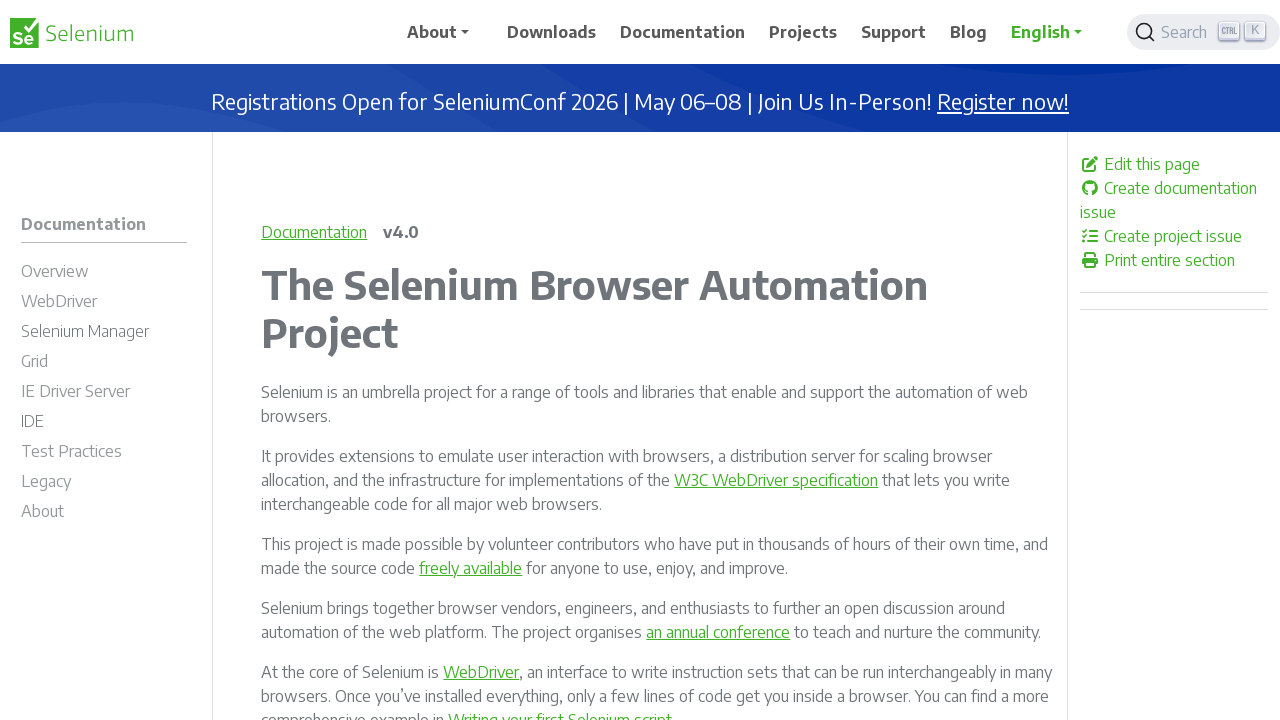

Waited for heading 'The Selenium Browser Automation Project' to be visible
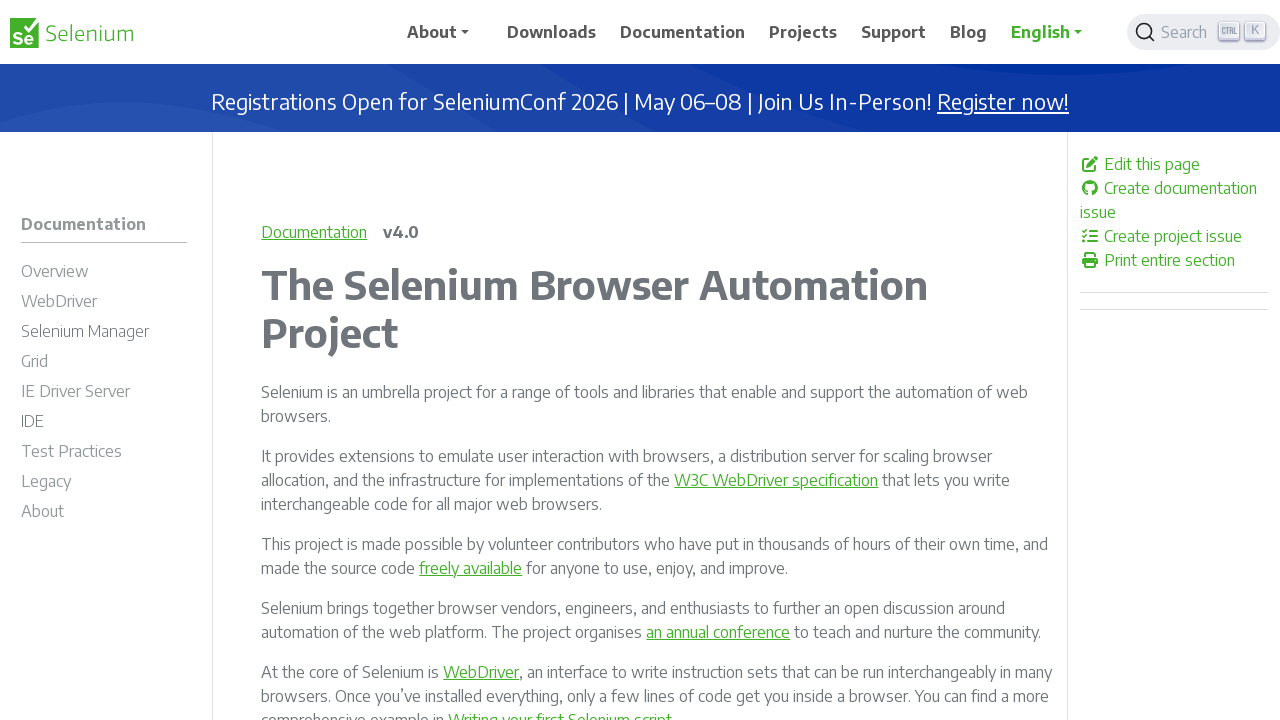

Double-clicked on the heading 'The Selenium Browser Automation Project' at (658, 308) on xpath=//h1[text()='The Selenium Browser Automation Project']
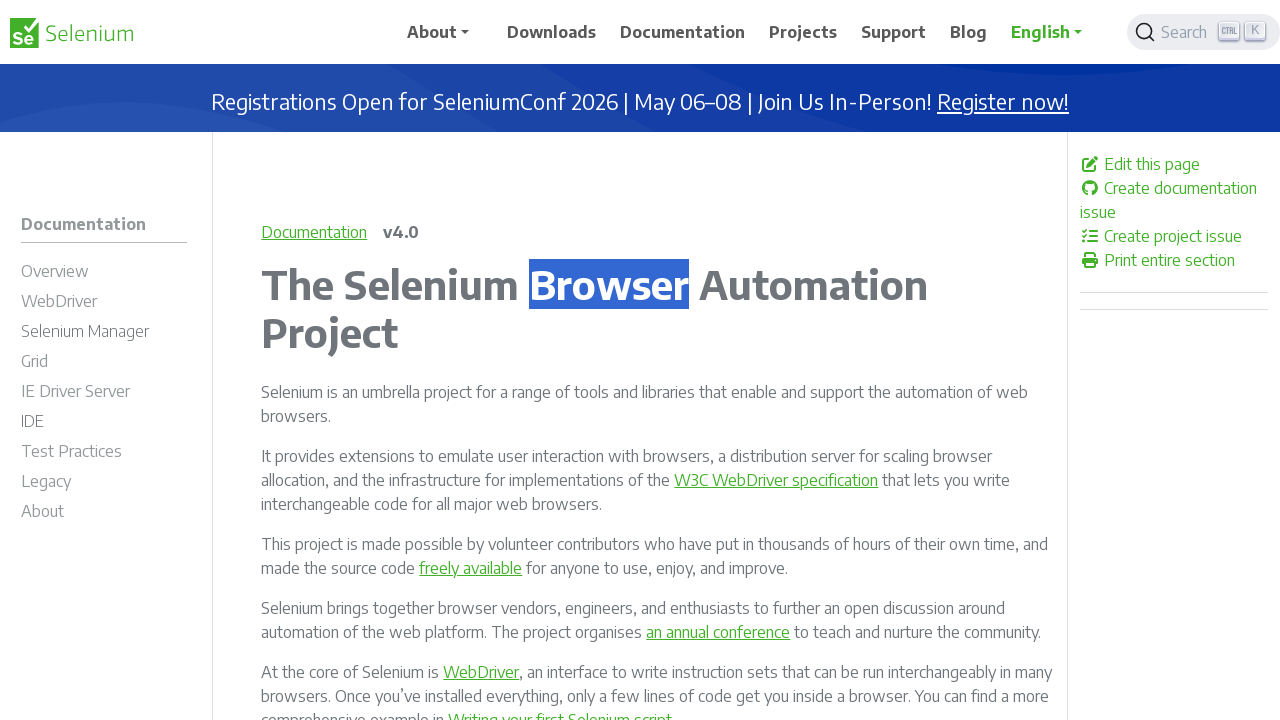

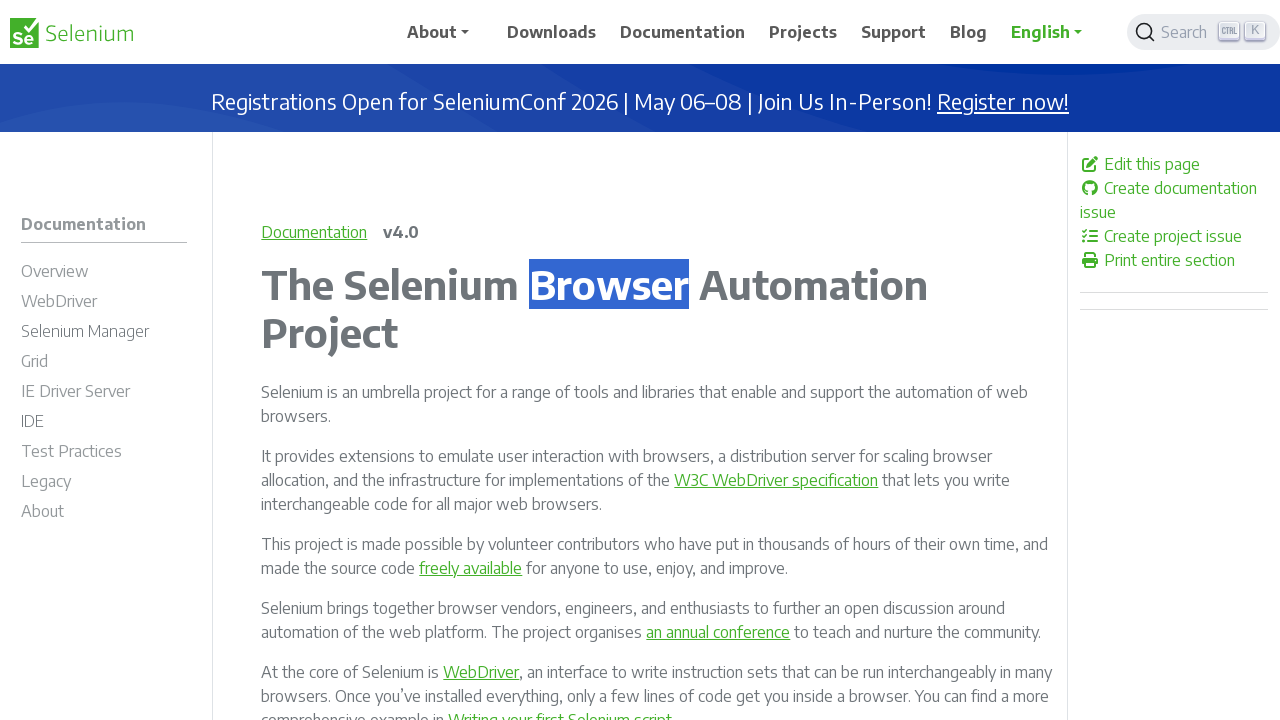